Tests that the text input field clears after adding a todo item

Starting URL: https://demo.playwright.dev/todomvc

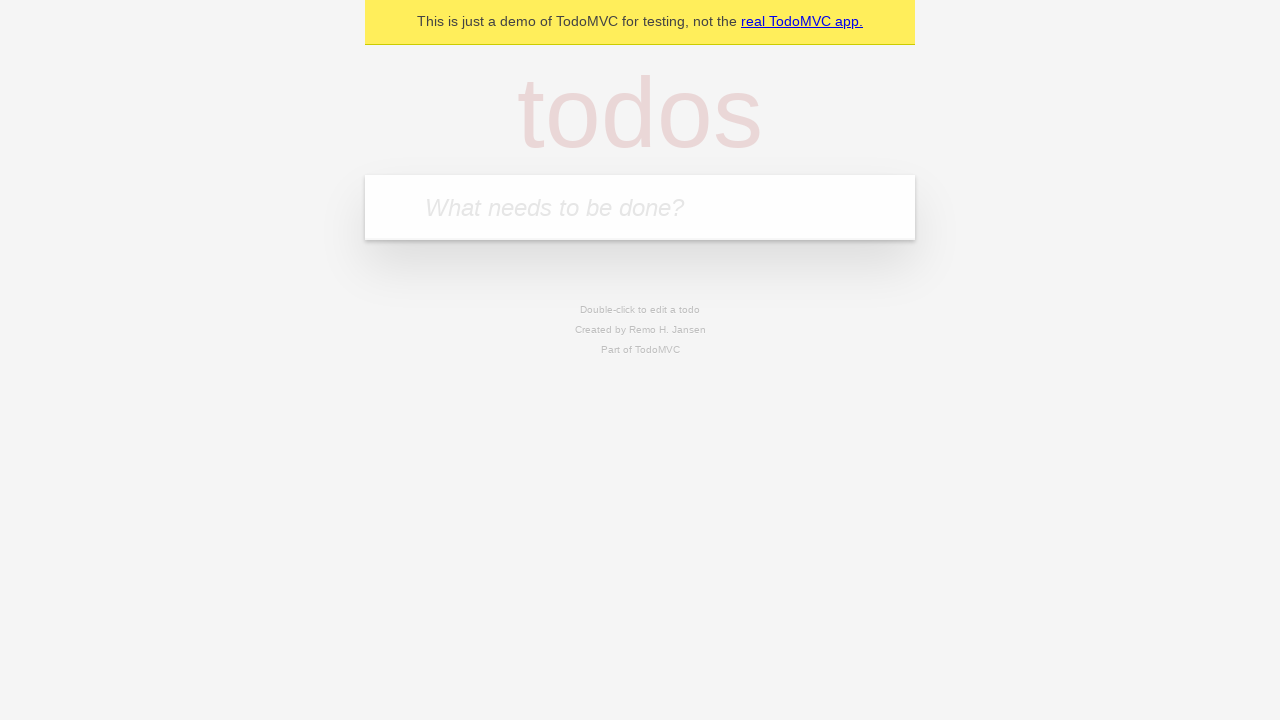

Located the todo input field with placeholder 'What needs to be done?'
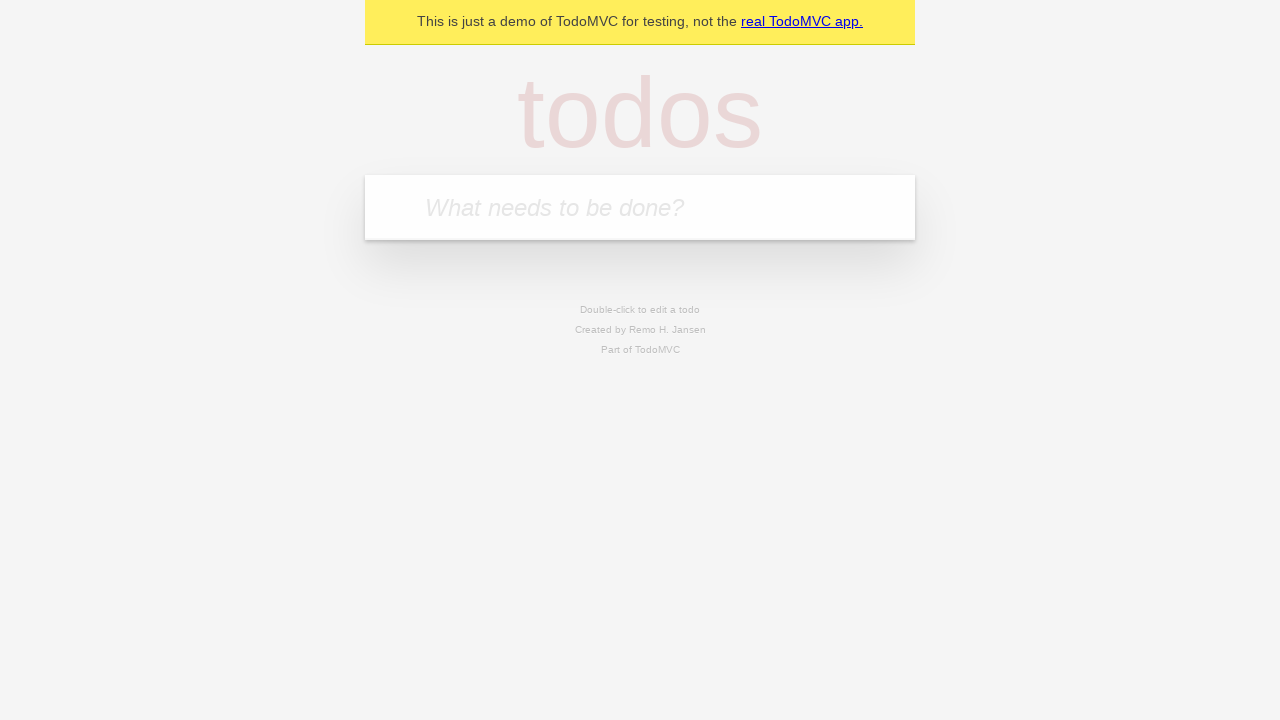

Filled todo input field with 'buy some cheese' on internal:attr=[placeholder="What needs to be done?"i]
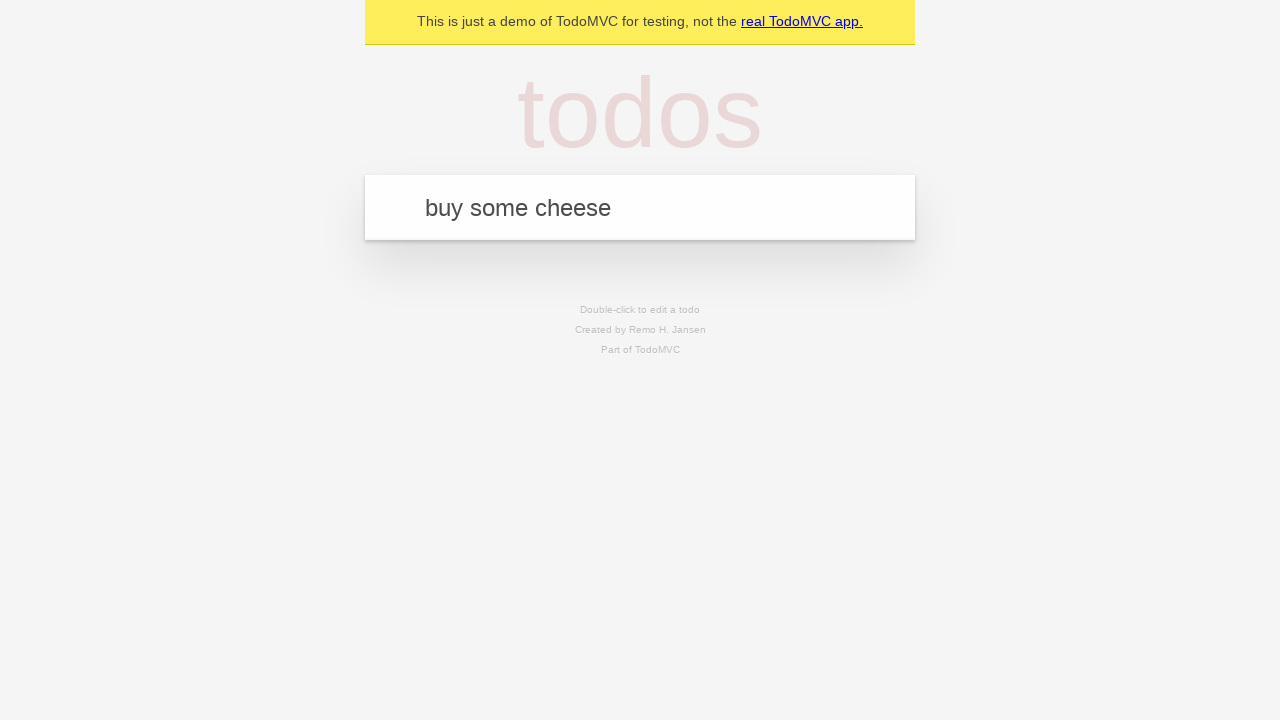

Pressed Enter to add the todo item on internal:attr=[placeholder="What needs to be done?"i]
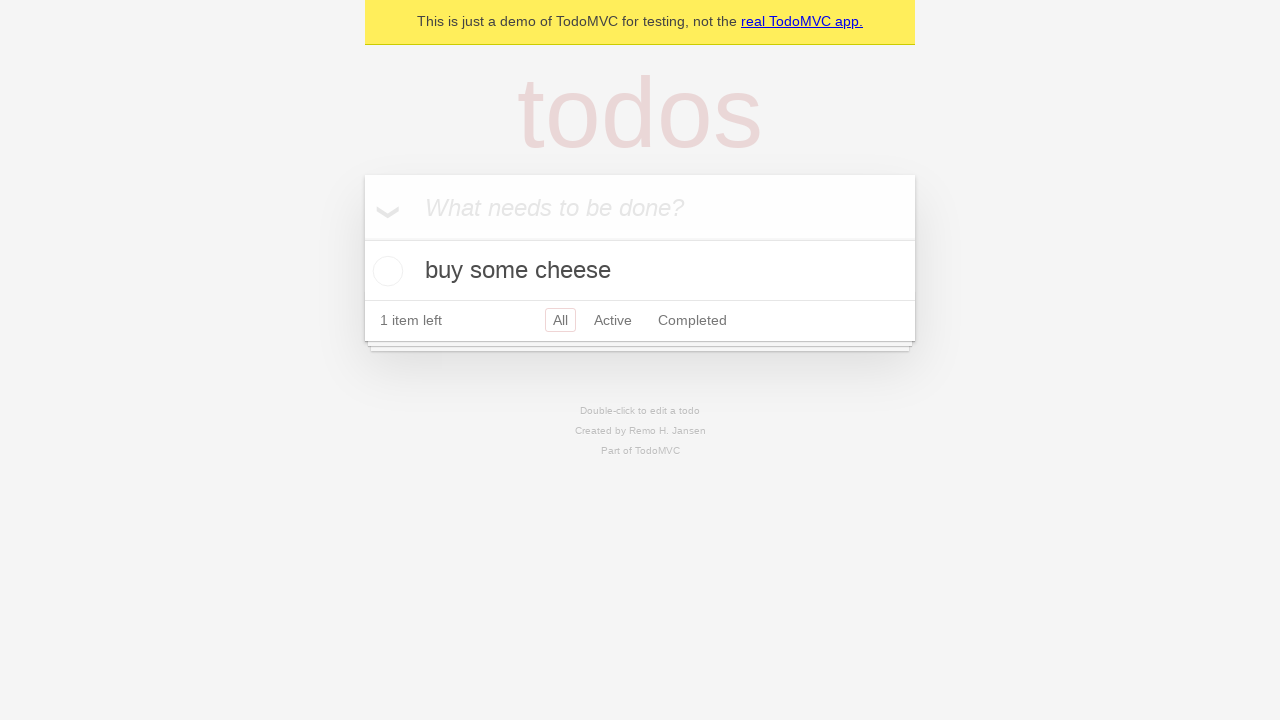

Todo item appeared in the list
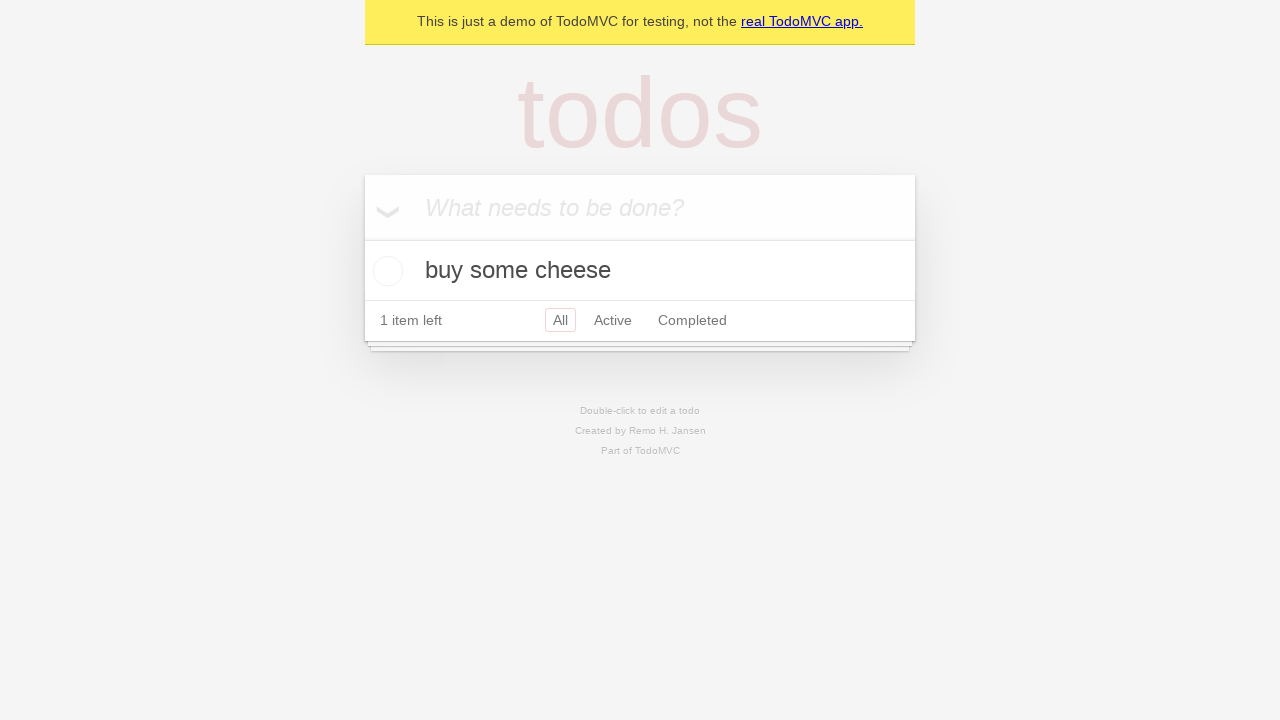

Verified that the text input field is now empty
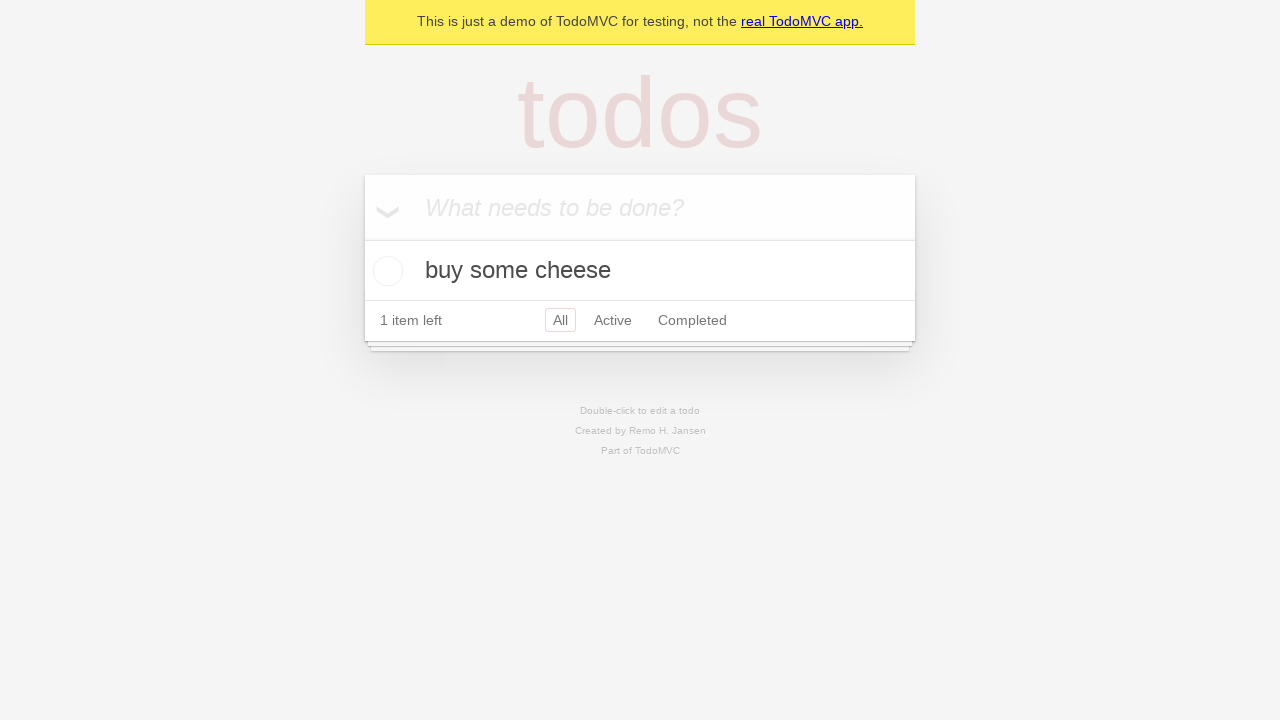

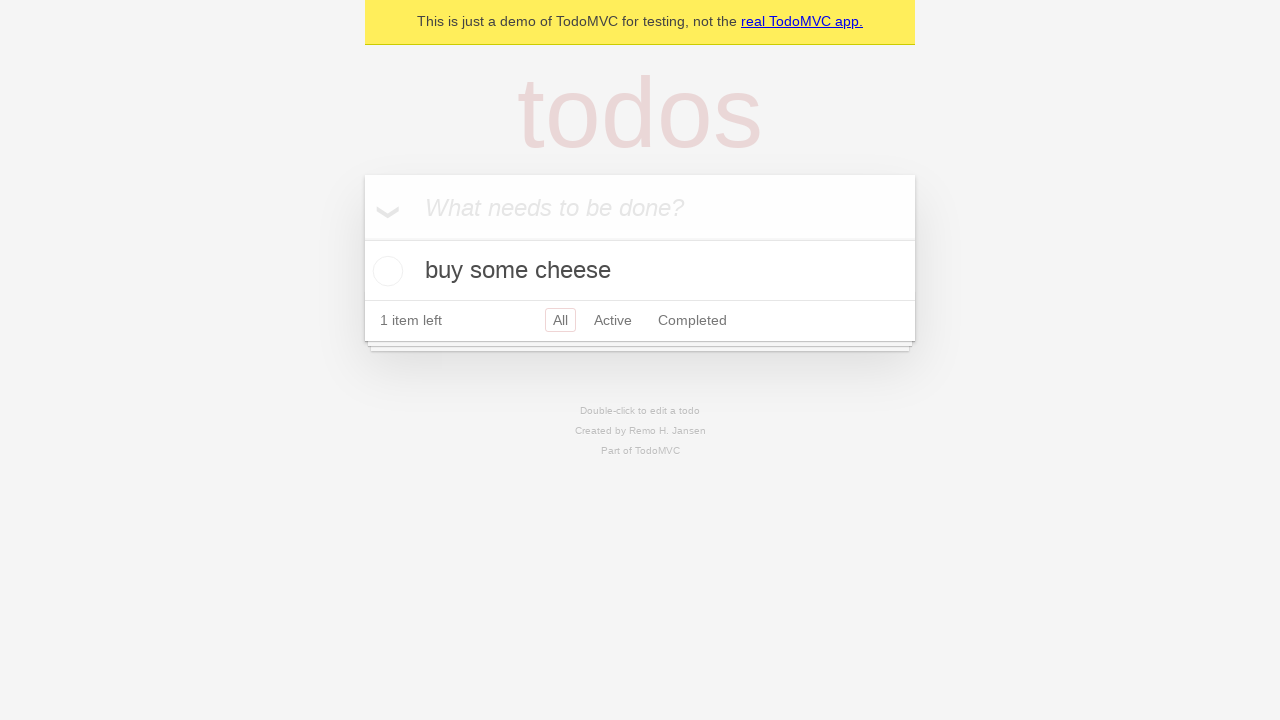